Tests button click functionality by navigating to a demo app, clicking on a "Button" section element, and then clicking a button with id "btn"

Starting URL: https://demoapps.qspiders.com/ui?scenario=1

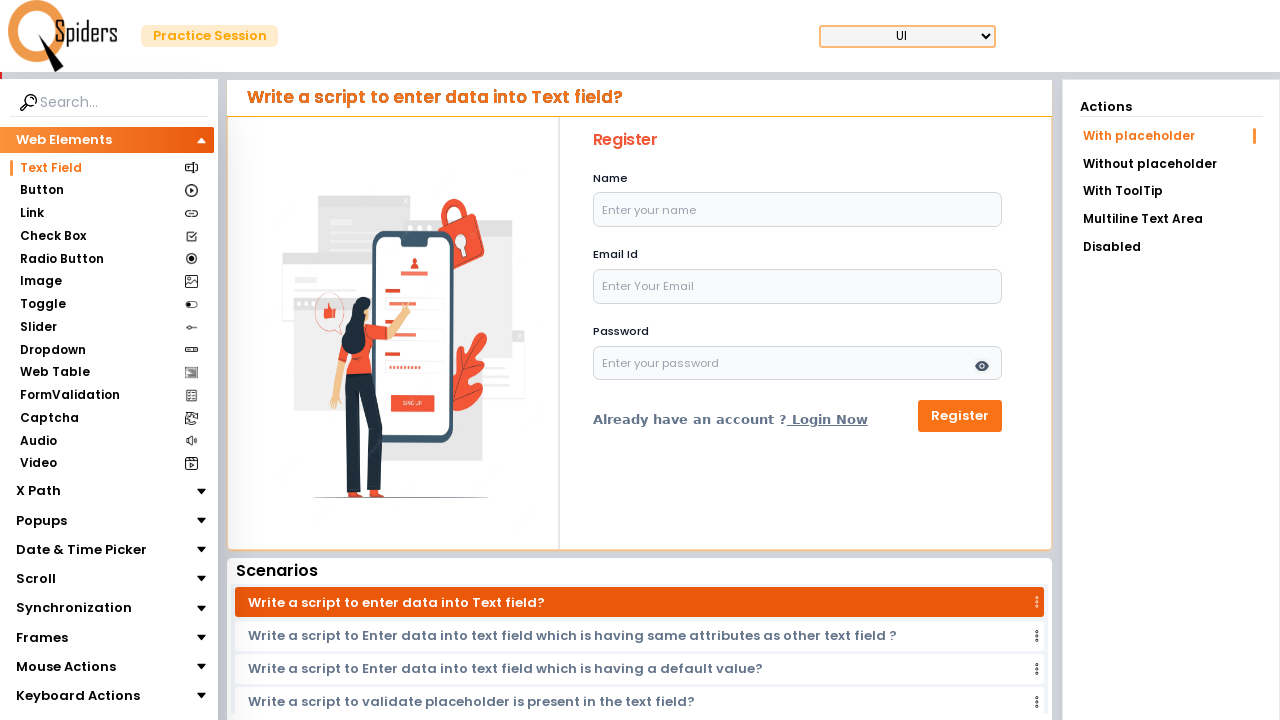

Clicked on the 'Button' section element at (42, 191) on xpath=//section[text()='Button']
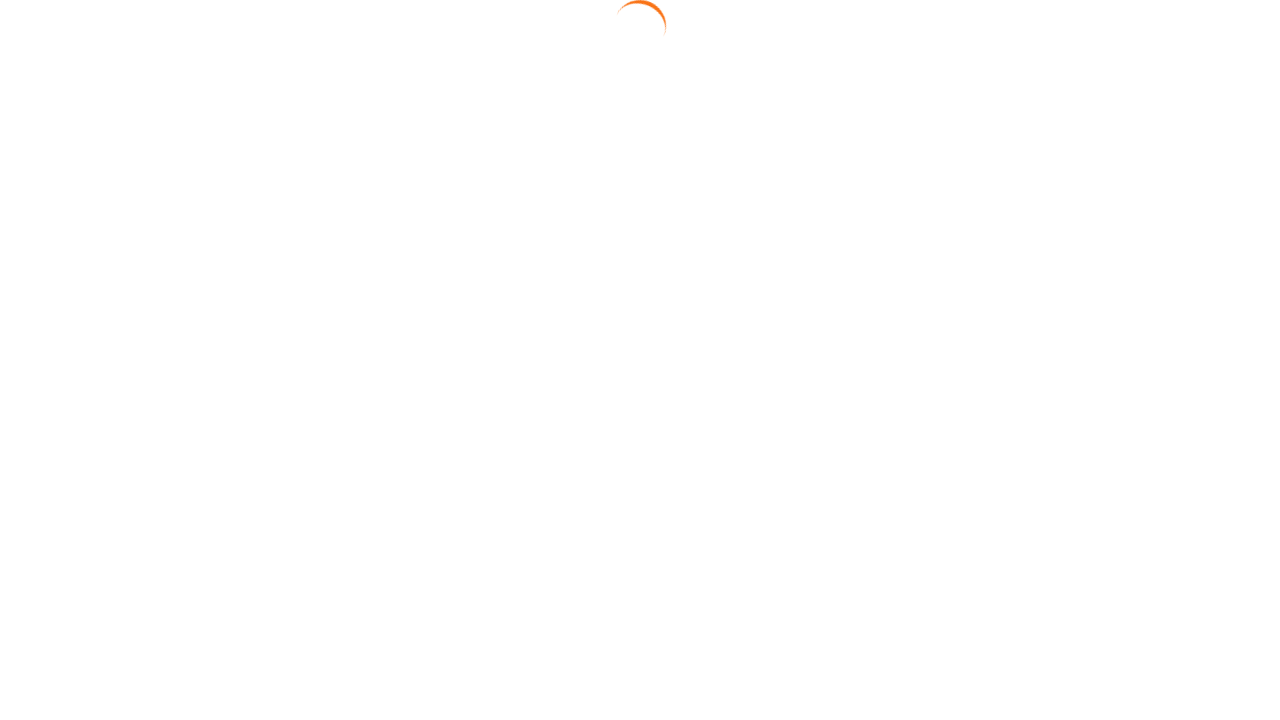

Button with id 'btn' became available
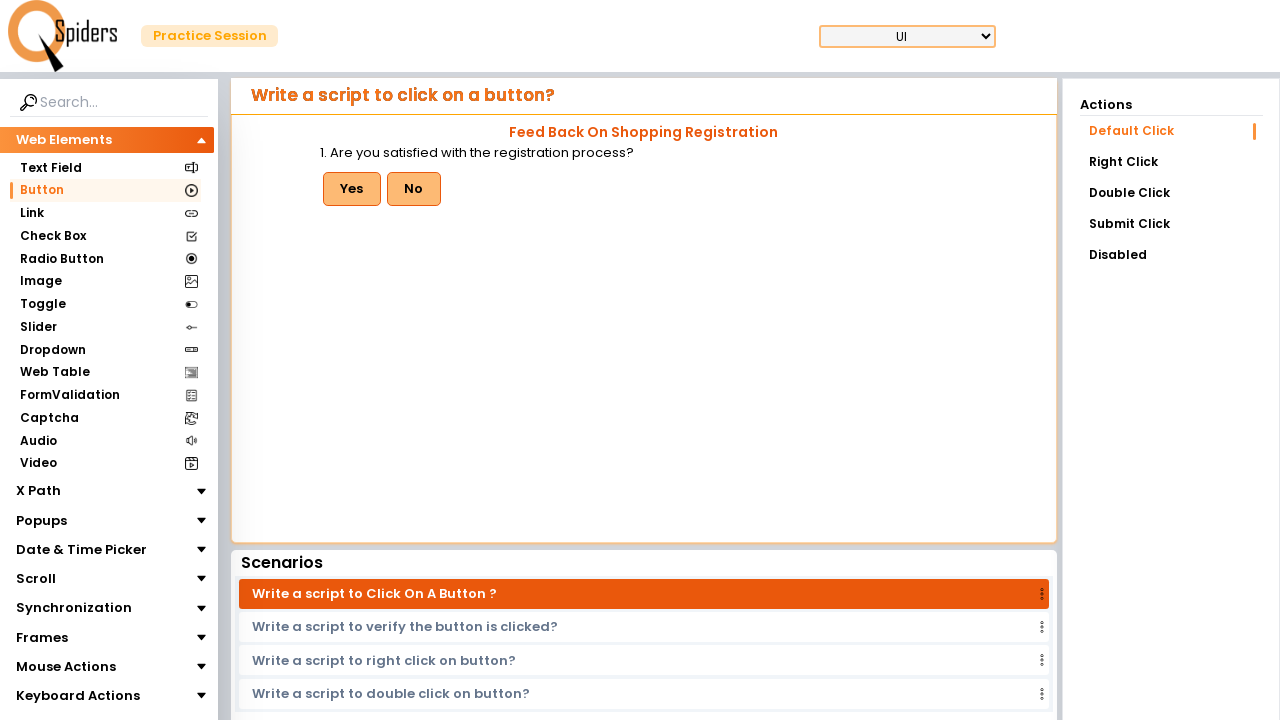

Clicked the button with id 'btn' at (352, 189) on #btn
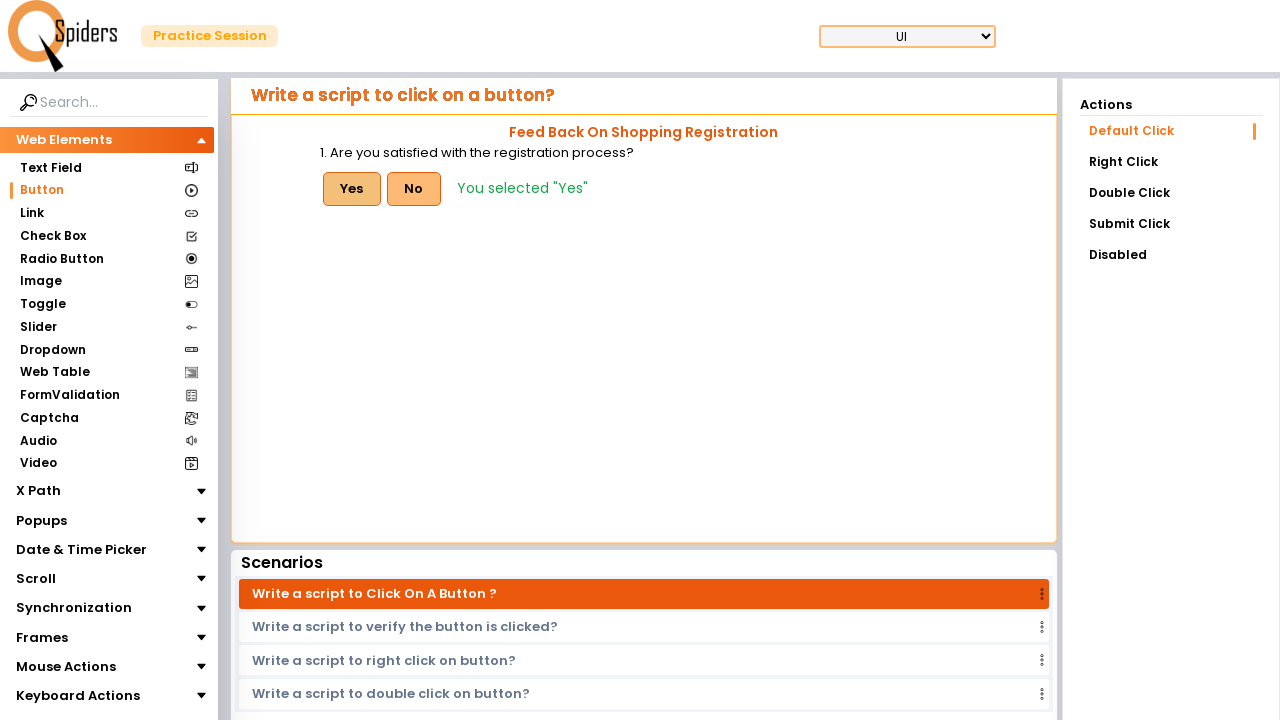

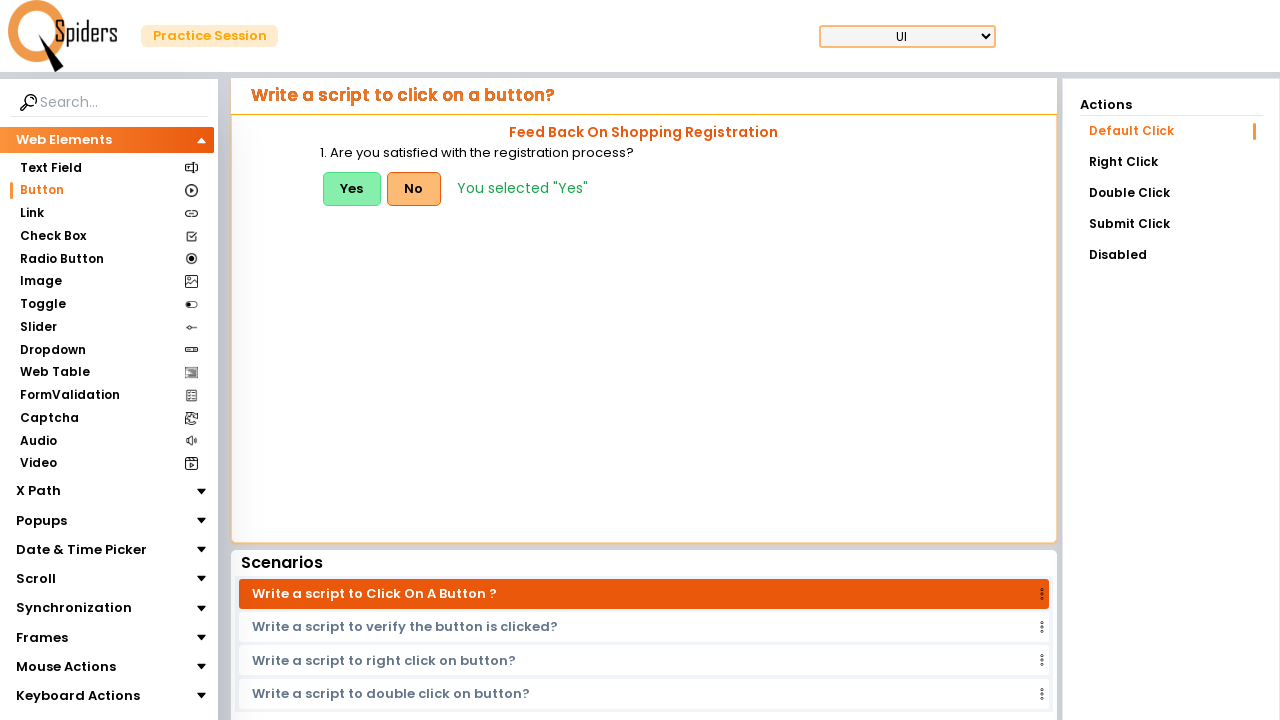